Tests the dynamic loading page by clicking the Start button and waiting for the "Hello World!" text to appear.

Starting URL: https://the-internet.herokuapp.com/dynamic_loading/1

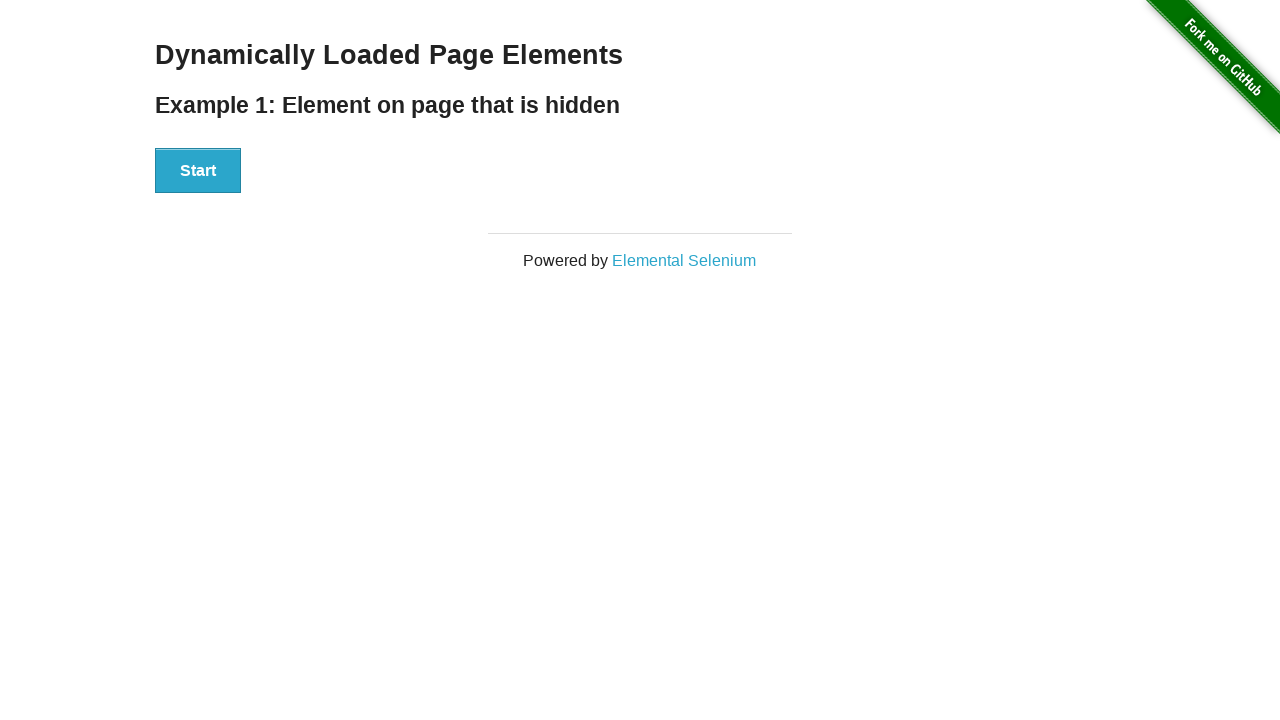

Navigated to dynamic loading page
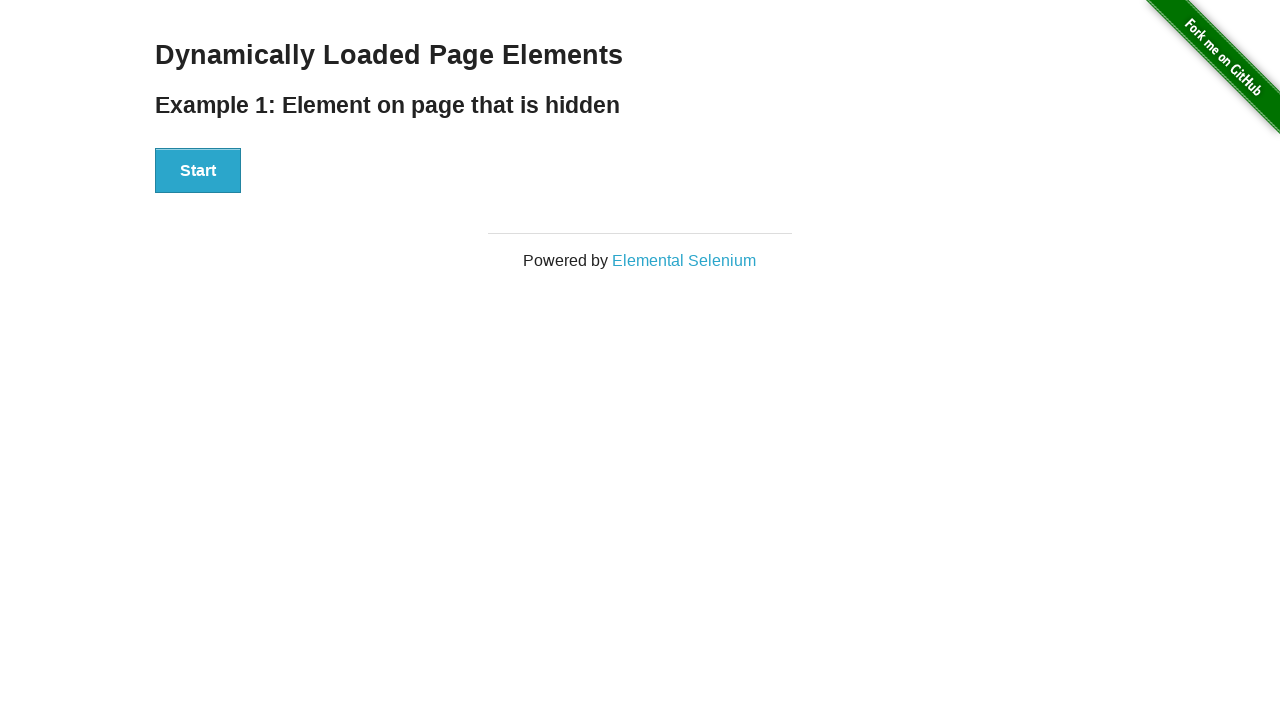

Clicked the Start button at (198, 171) on xpath=//button[.='Start']
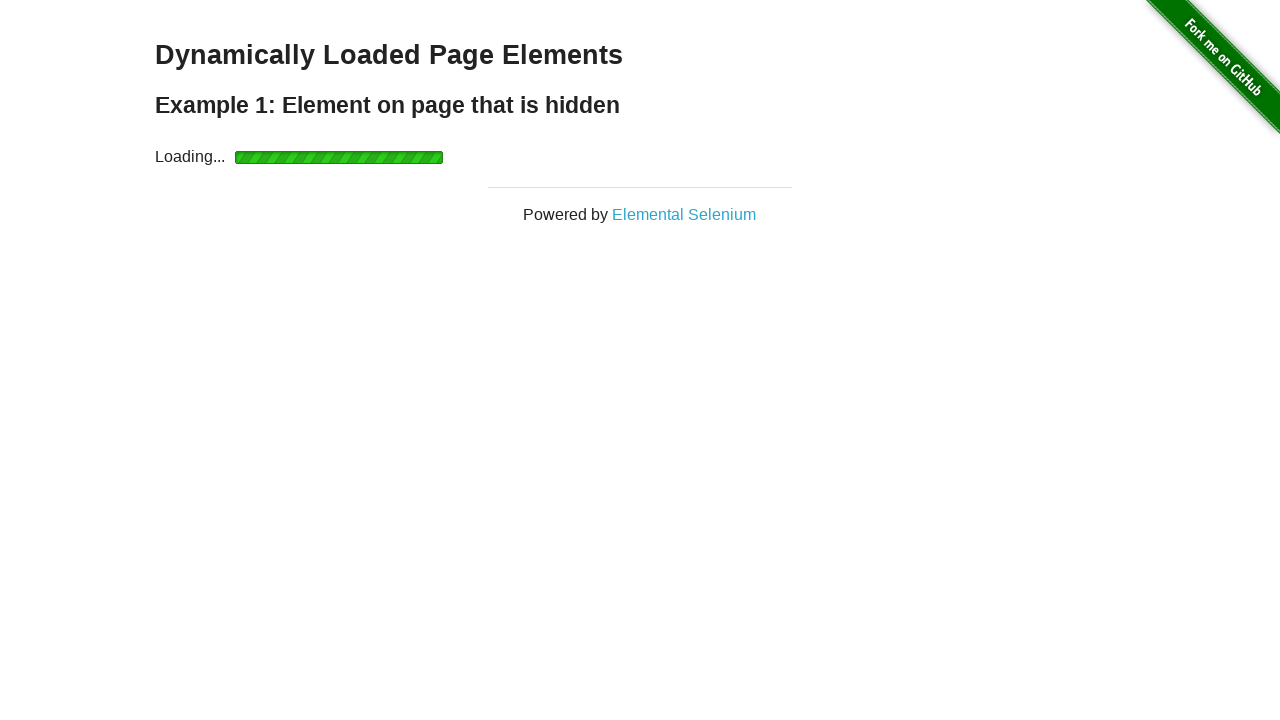

Waited for 'Hello World!' text to appear
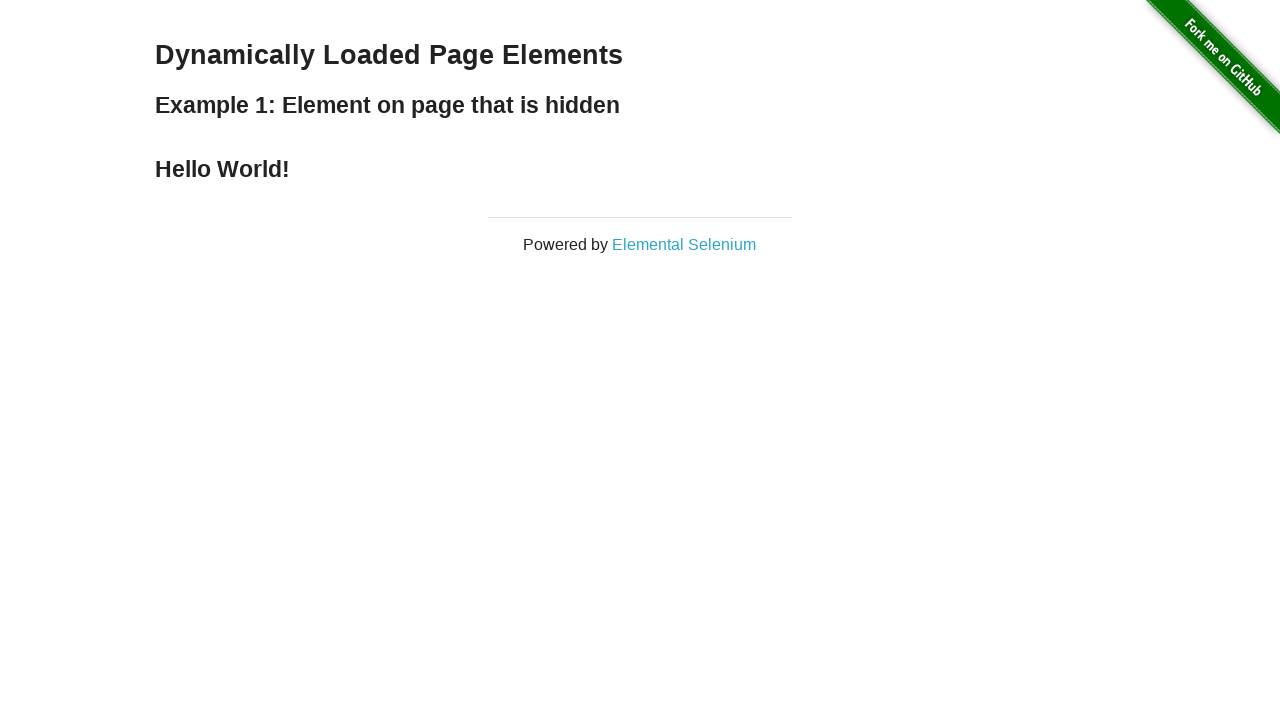

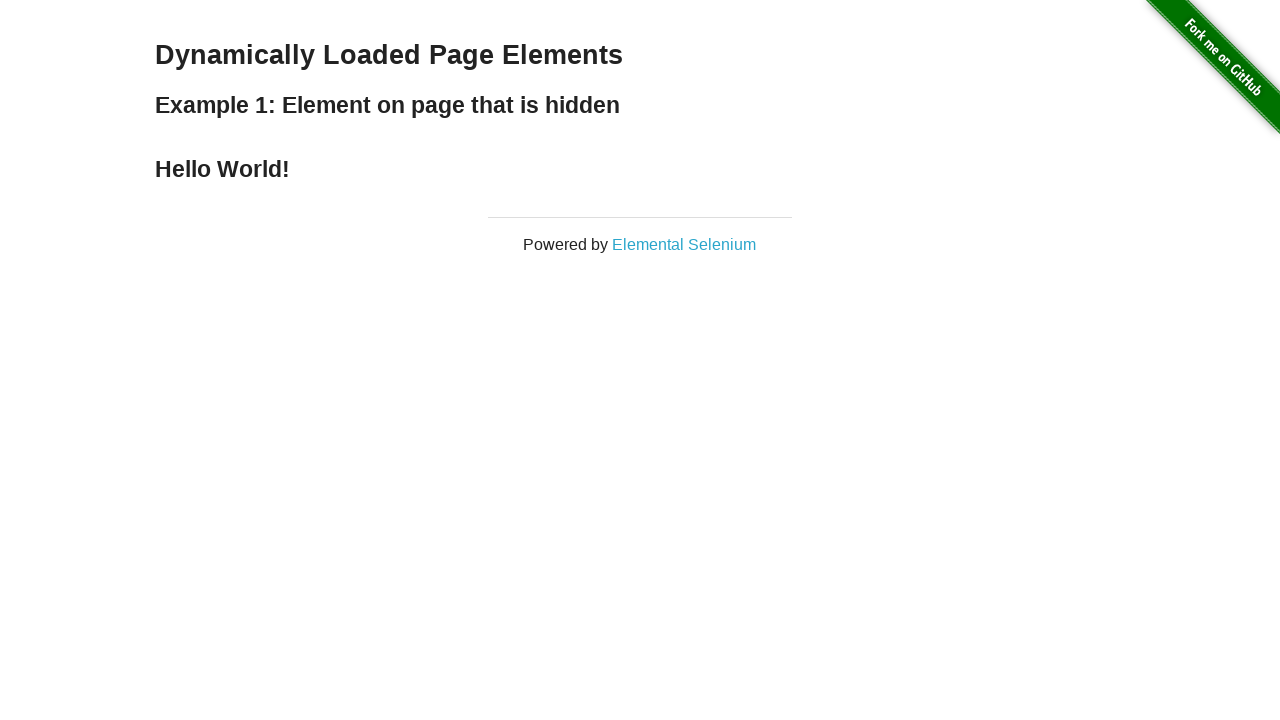